Verifies that the OpenCart home page has the correct title "Your Store"

Starting URL: https://naveenautomationlabs.com/opencart/

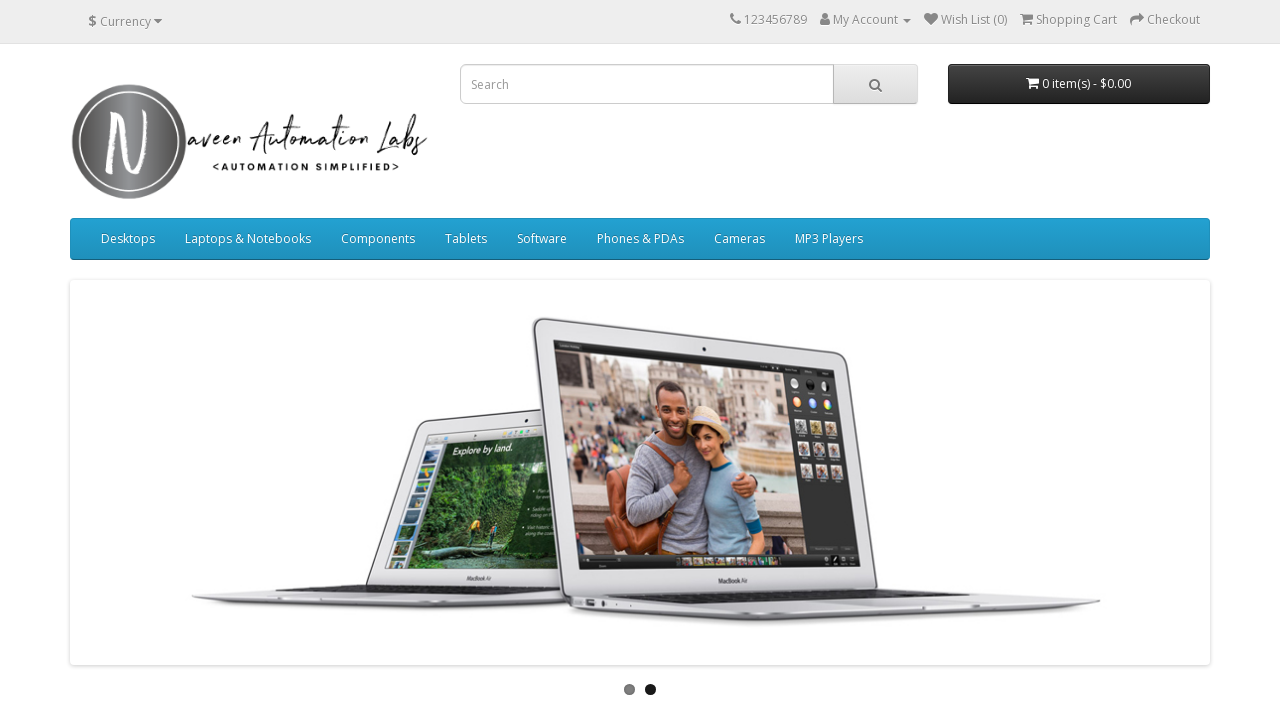

Navigated to OpenCart home page at https://naveenautomationlabs.com/opencart/
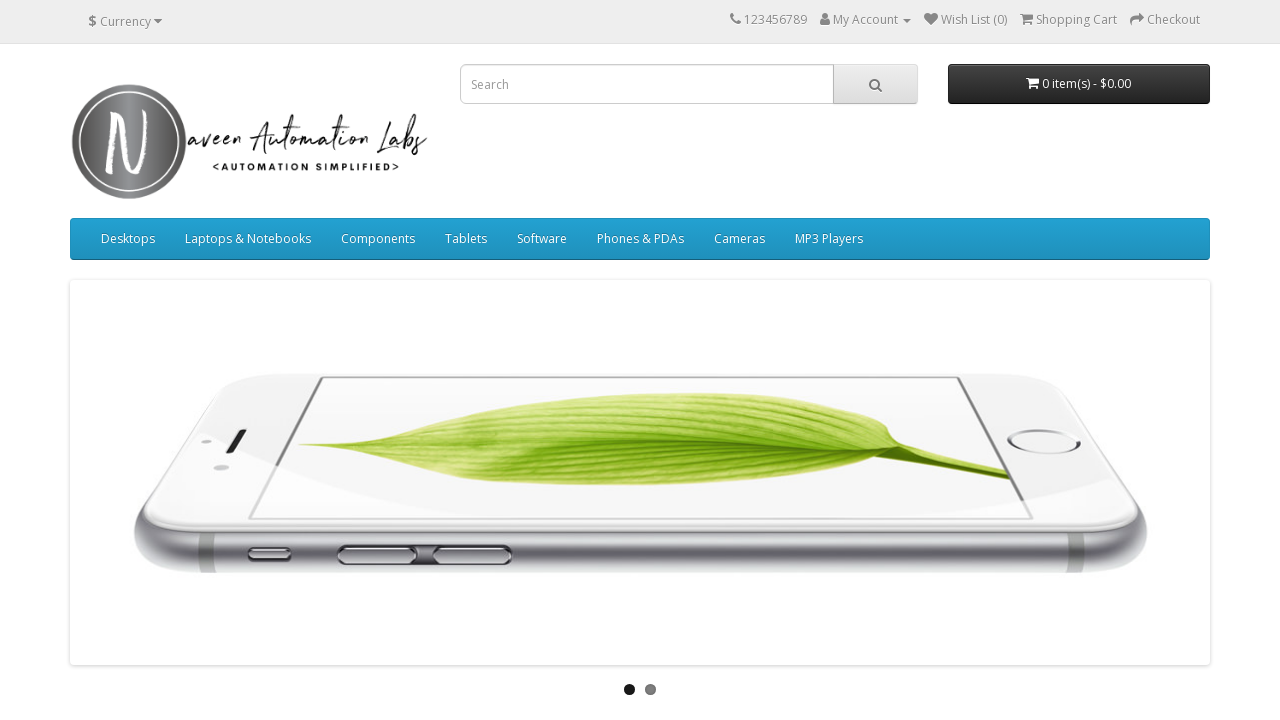

Verified that the page title is 'Your Store'
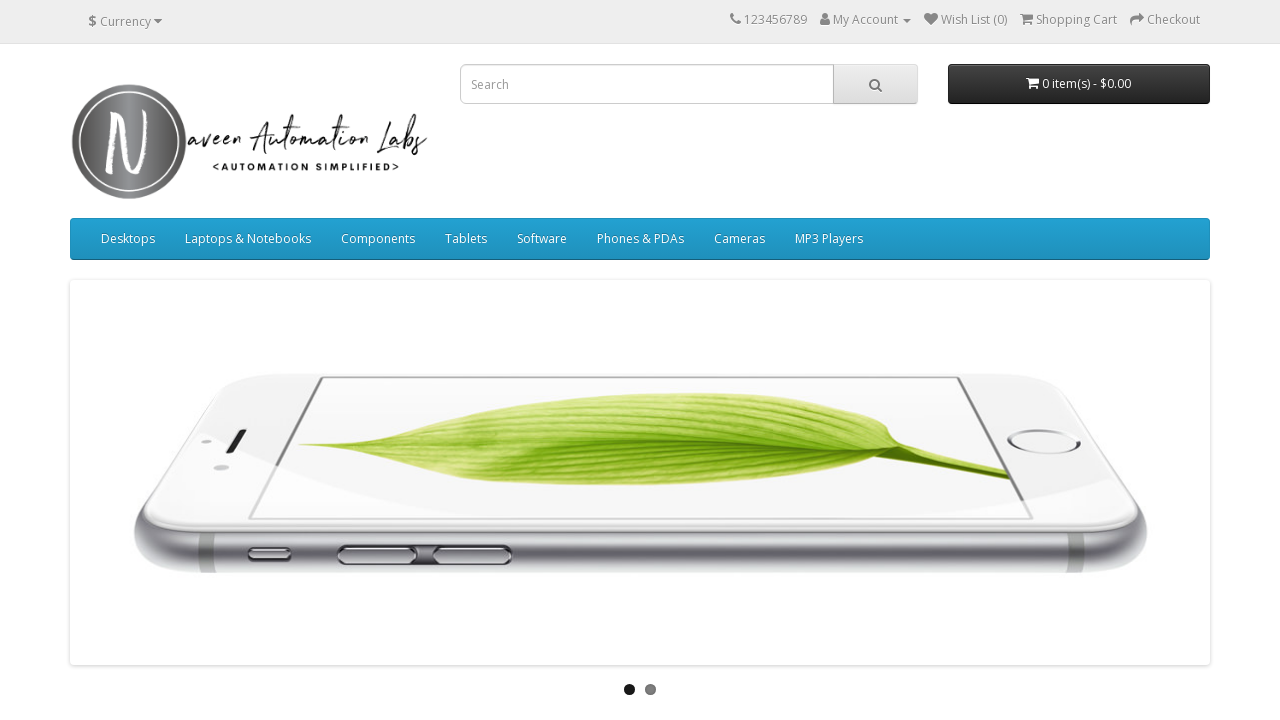

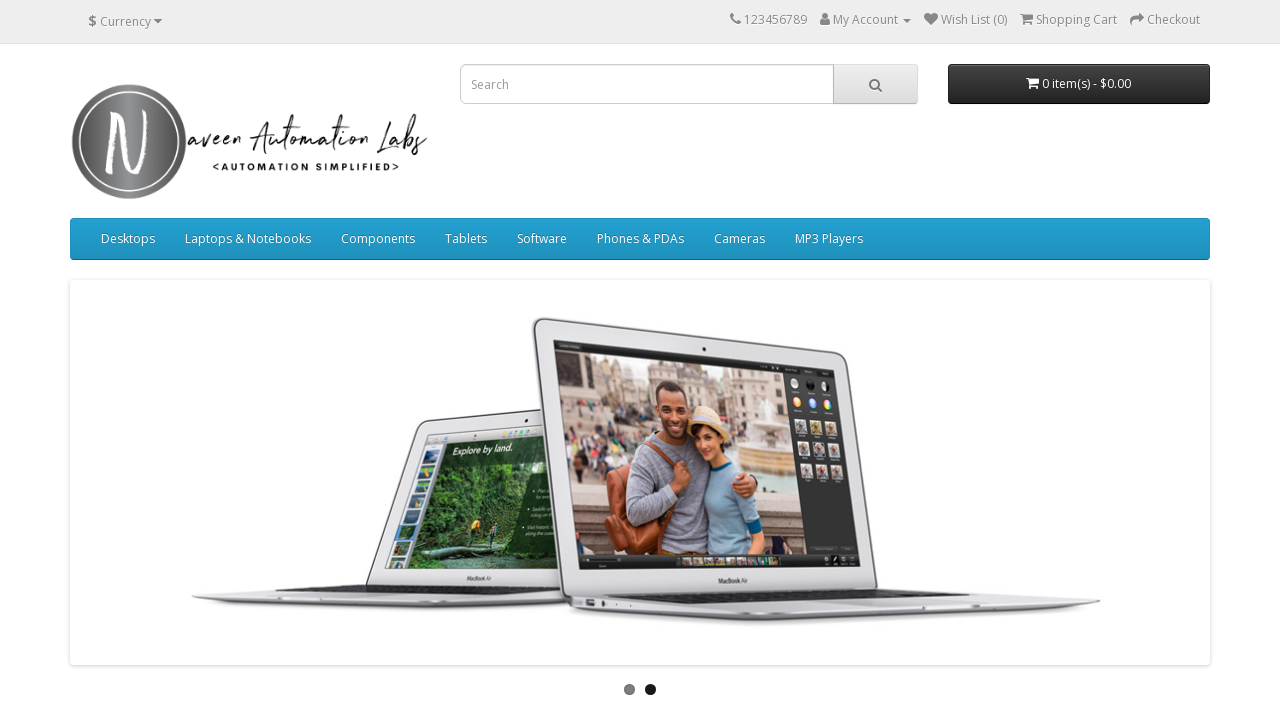